Tests dismissing a JavaScript confirm dialog and verifying the result

Starting URL: https://automationfc.github.io/basic-form/index.html

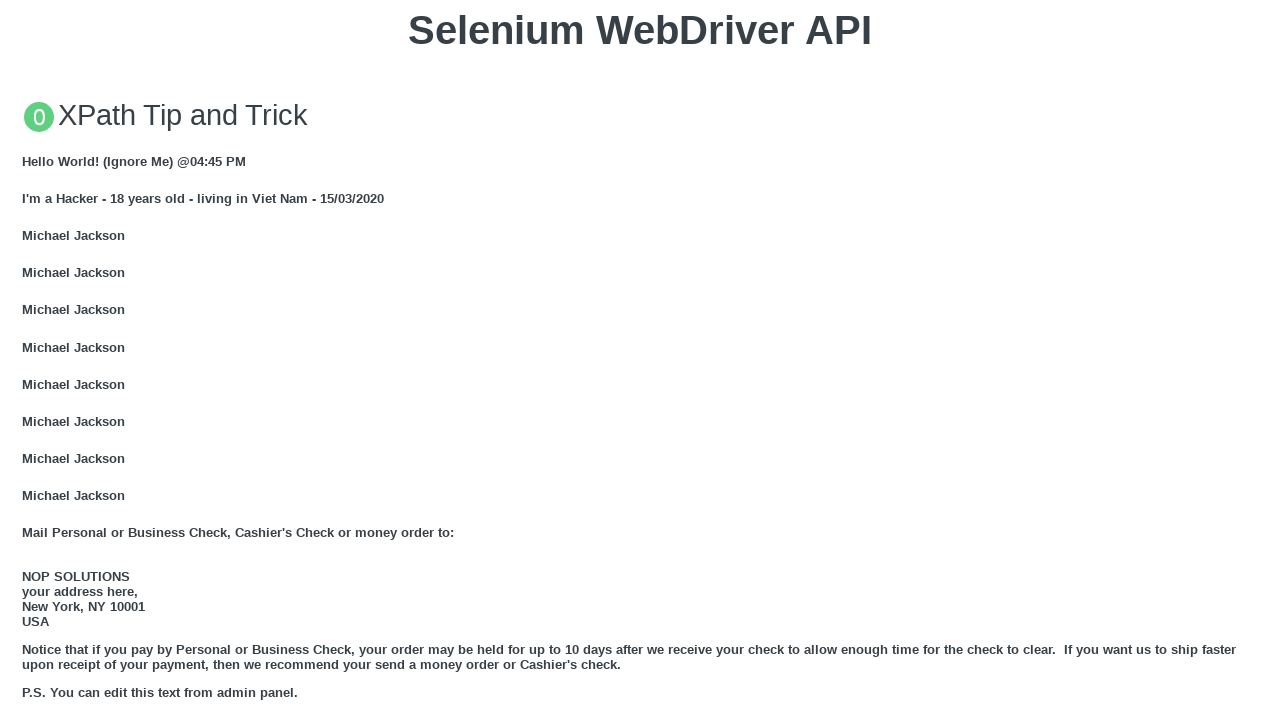

Navigated to basic form page
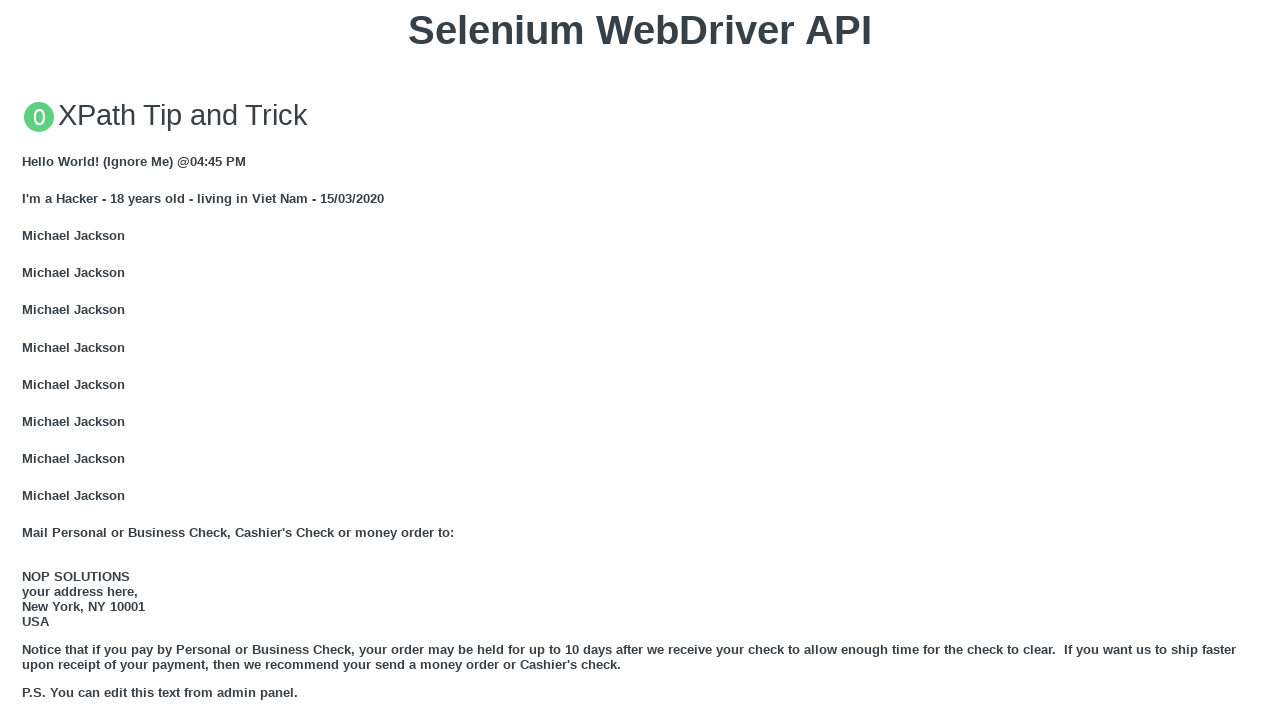

Clicked button to trigger JS Confirm dialog at (640, 360) on xpath=//button[text()='Click for JS Confirm']
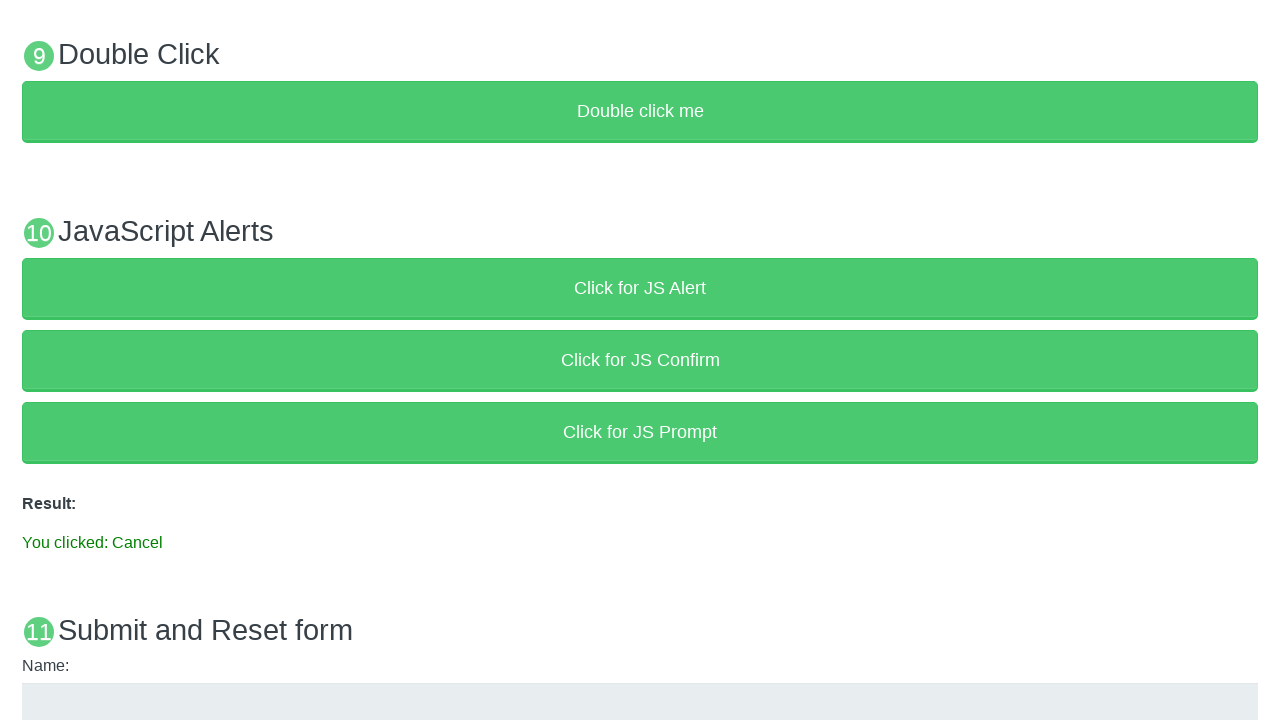

Set up dialog handler to dismiss confirm dialog
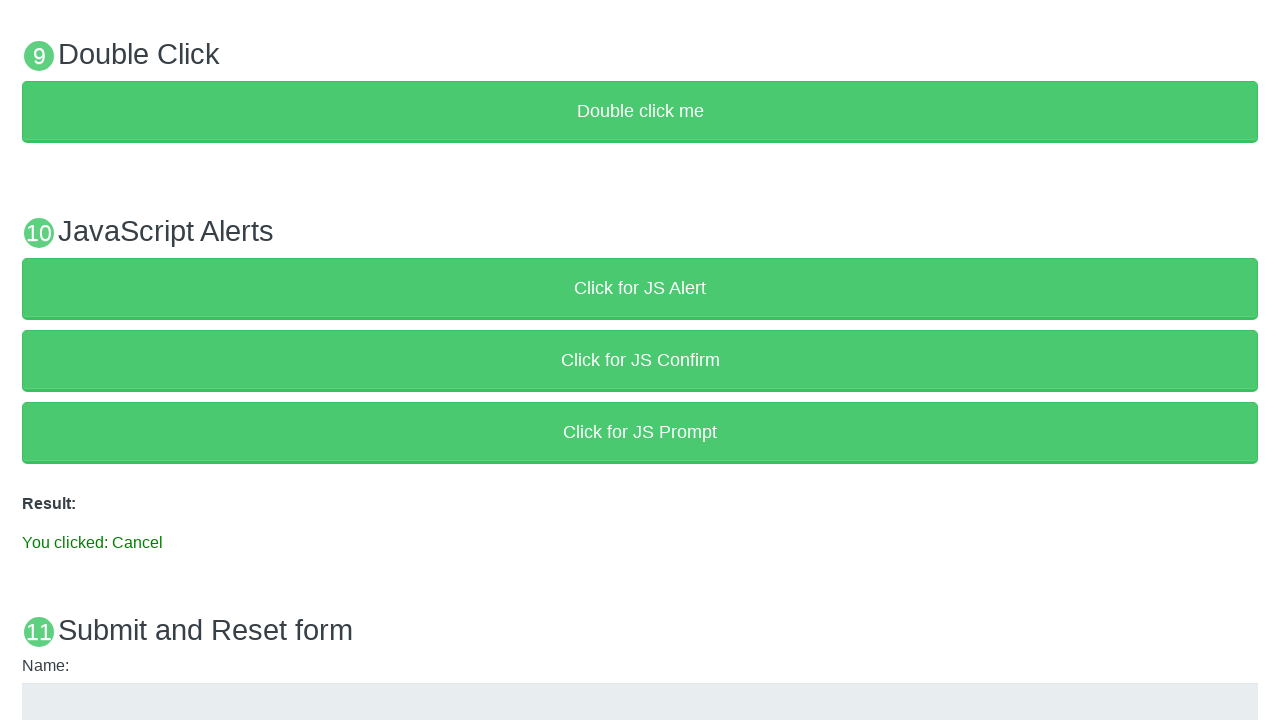

Result text element loaded after dismissing dialog
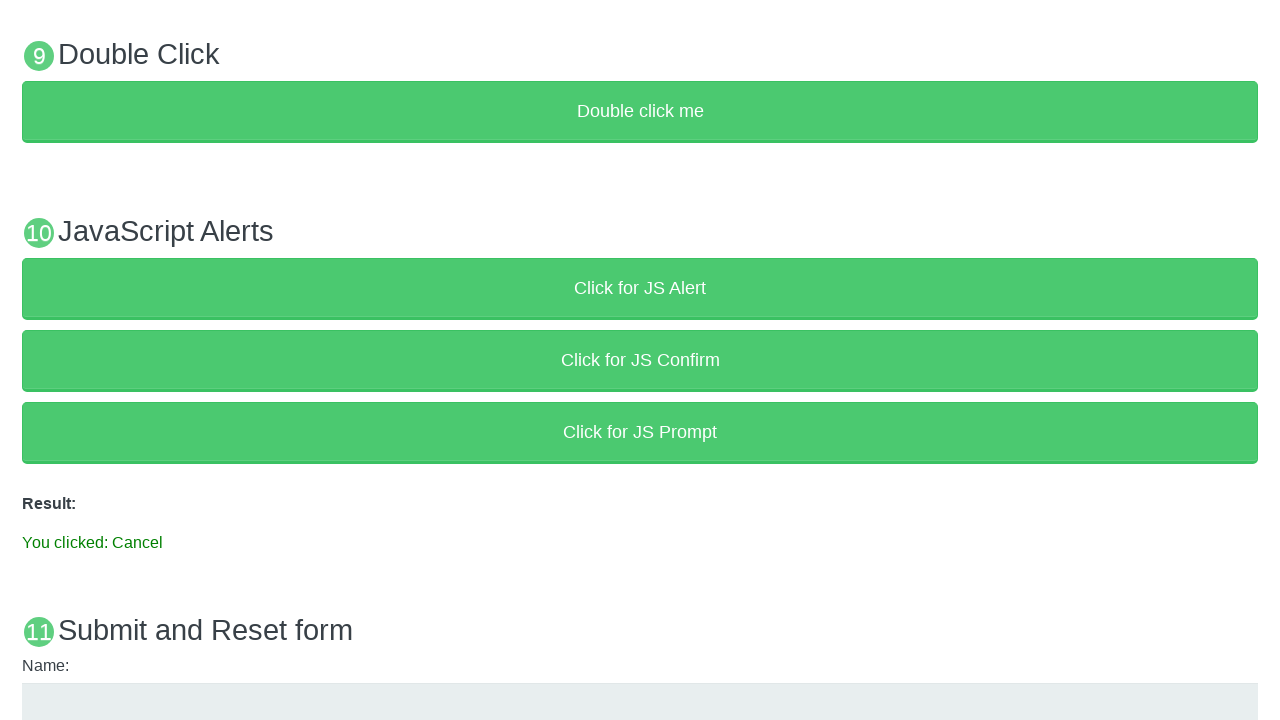

Verified result text shows 'You clicked: Cancel'
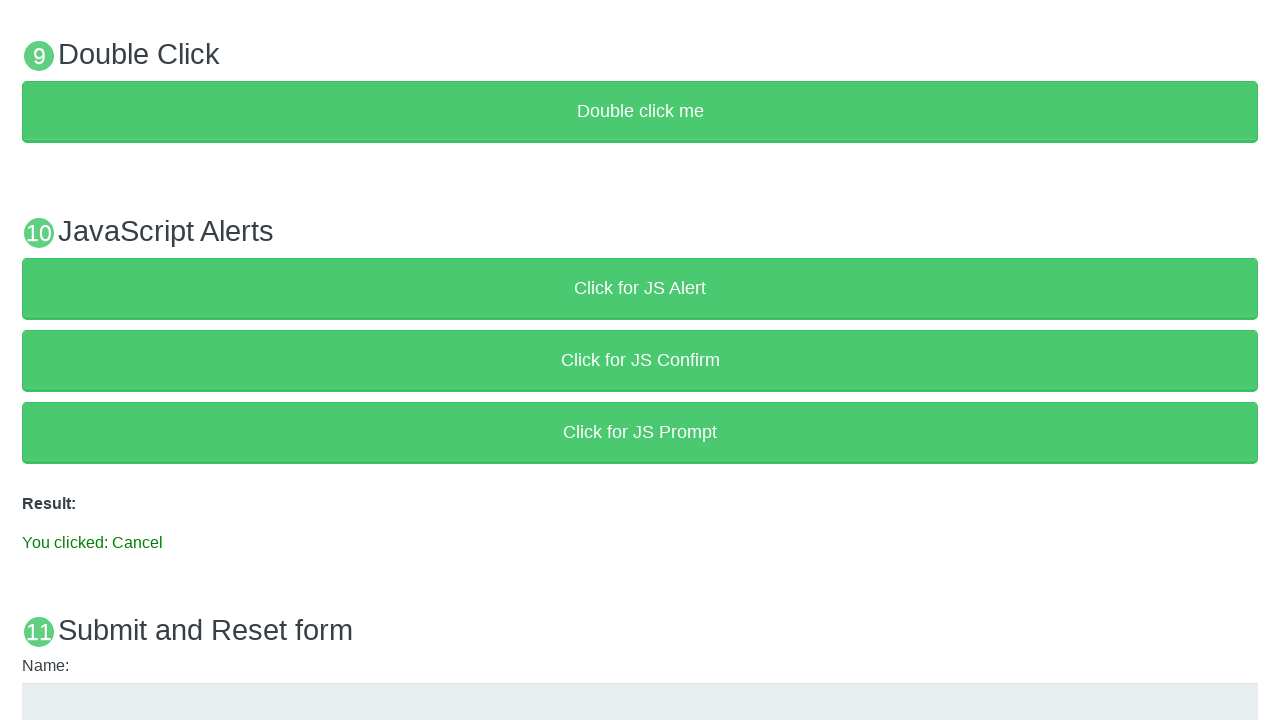

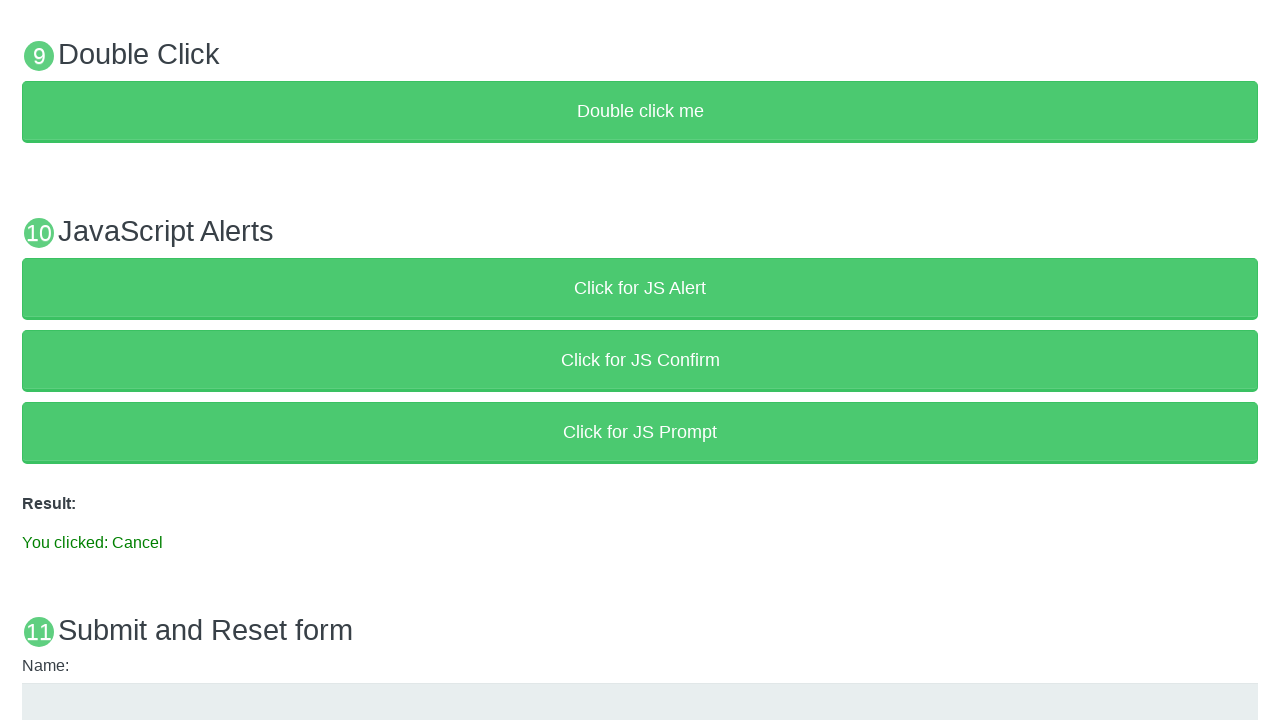